Tests various types of links on a demo page including links that open new tabs and API-response links that return different HTTP status codes (201, 204, 301, 400, 401, 403, 404)

Starting URL: https://demoqa.com/links

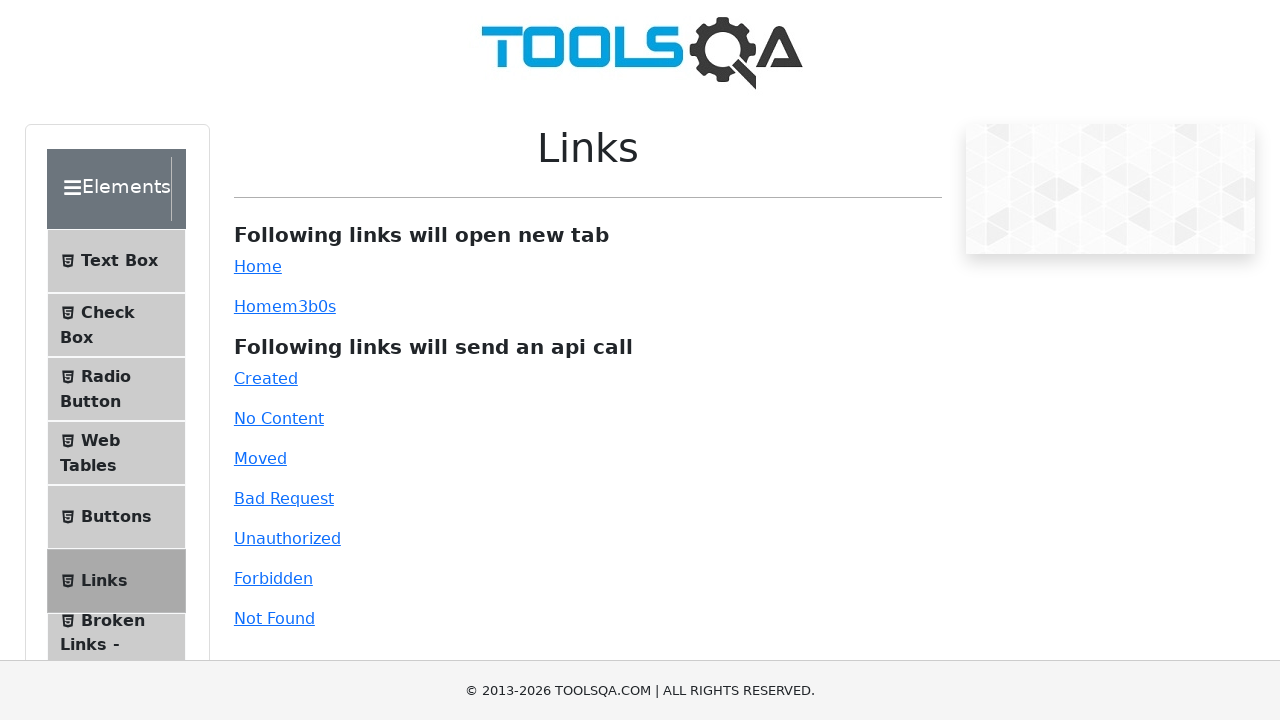

Clicked simple link that opens in new tab at (258, 266) on #simpleLink
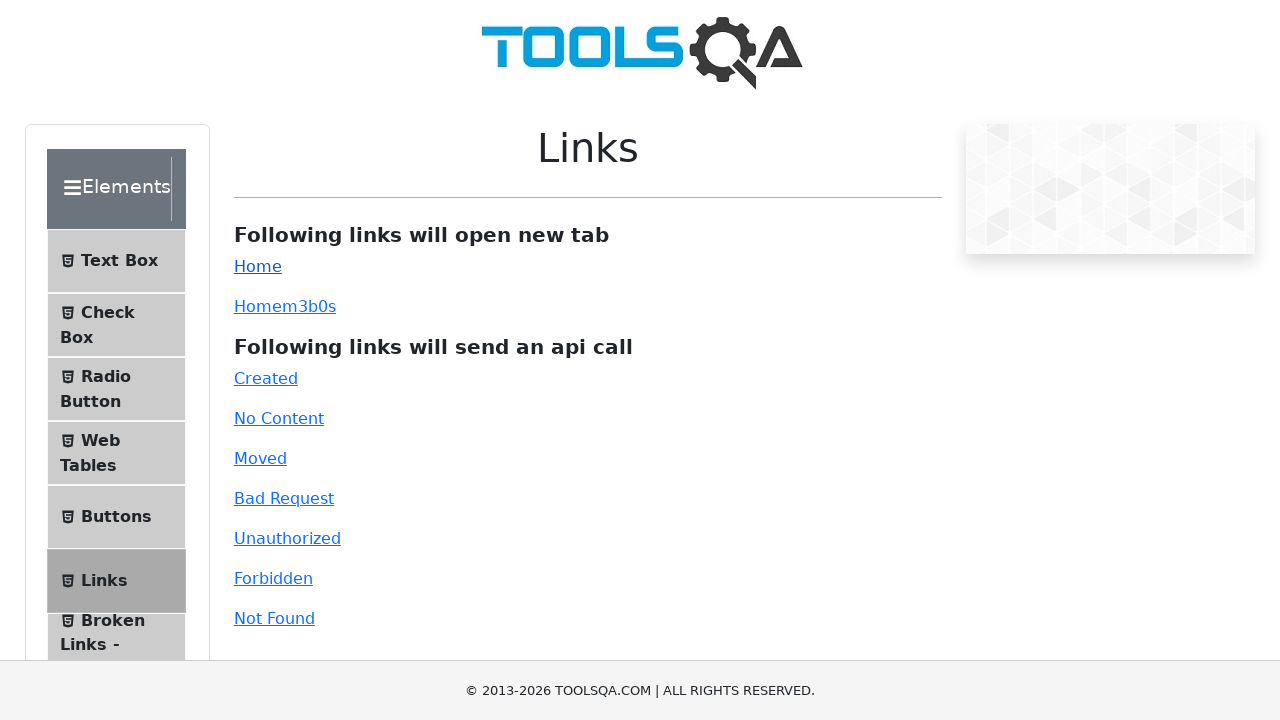

New tab opened from simple link
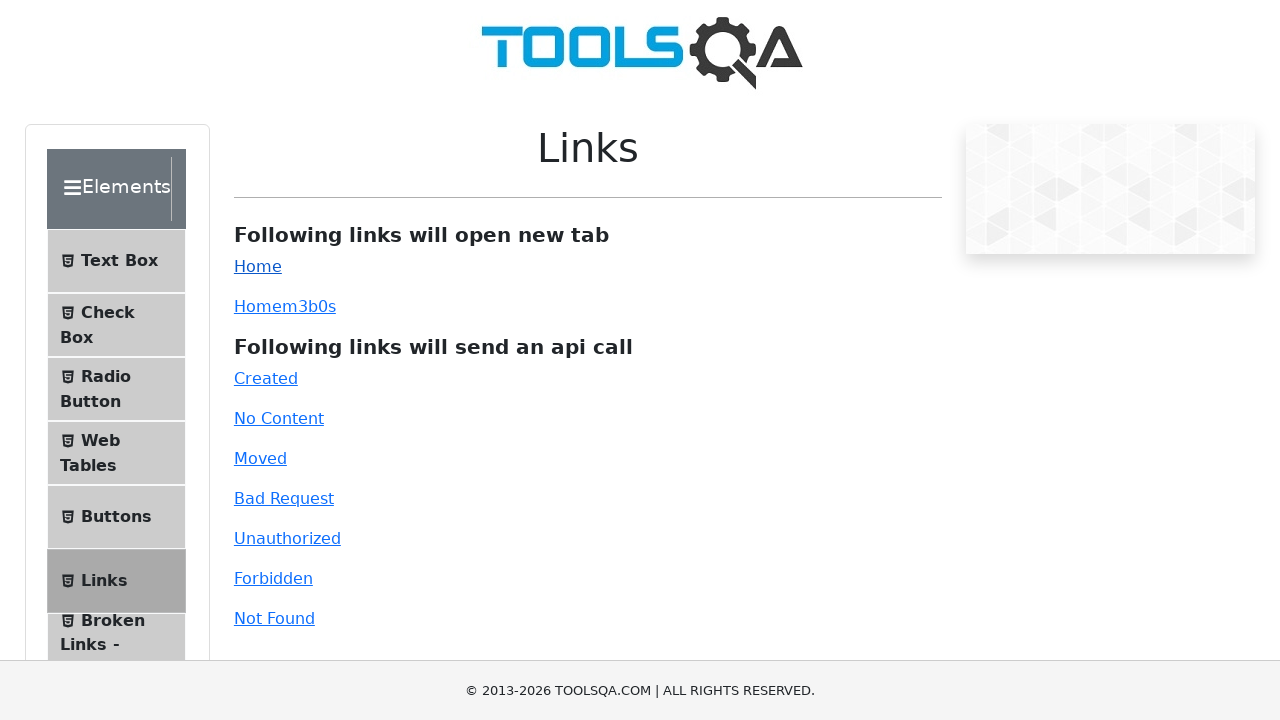

Closed new tab from simple link
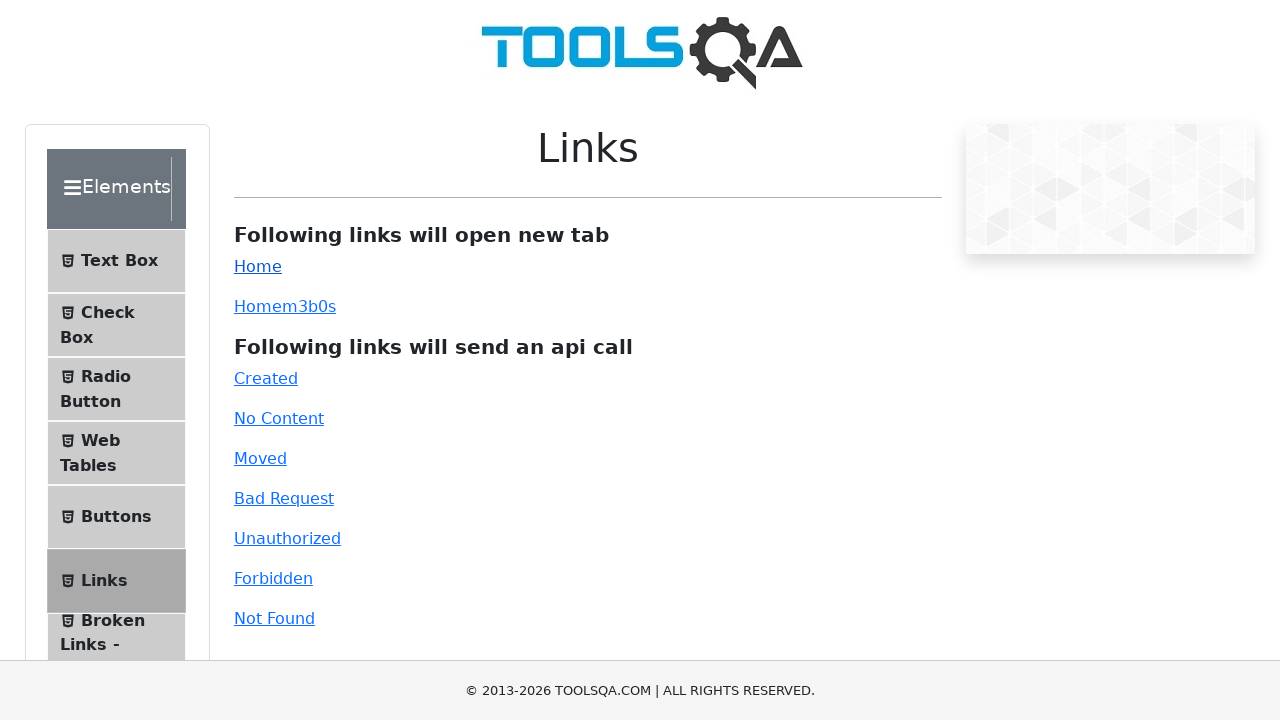

Clicked dynamic link that opens in new tab at (258, 306) on #dynamicLink
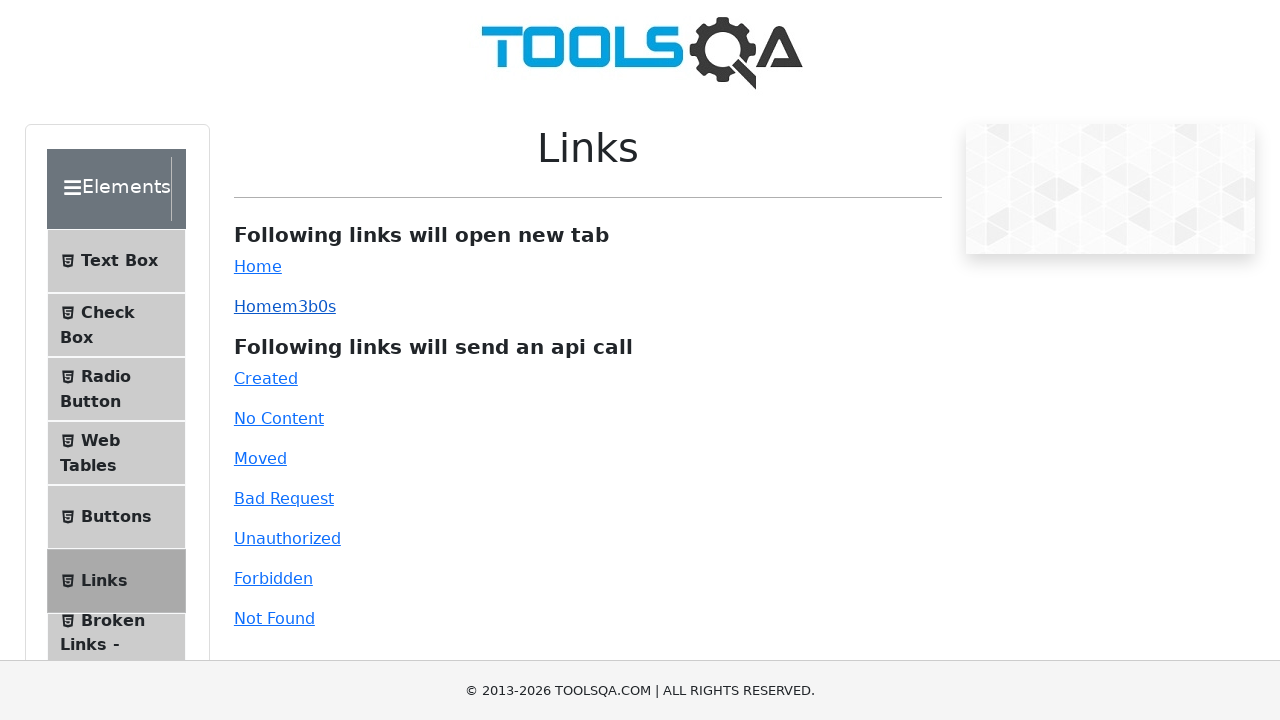

New tab opened from dynamic link
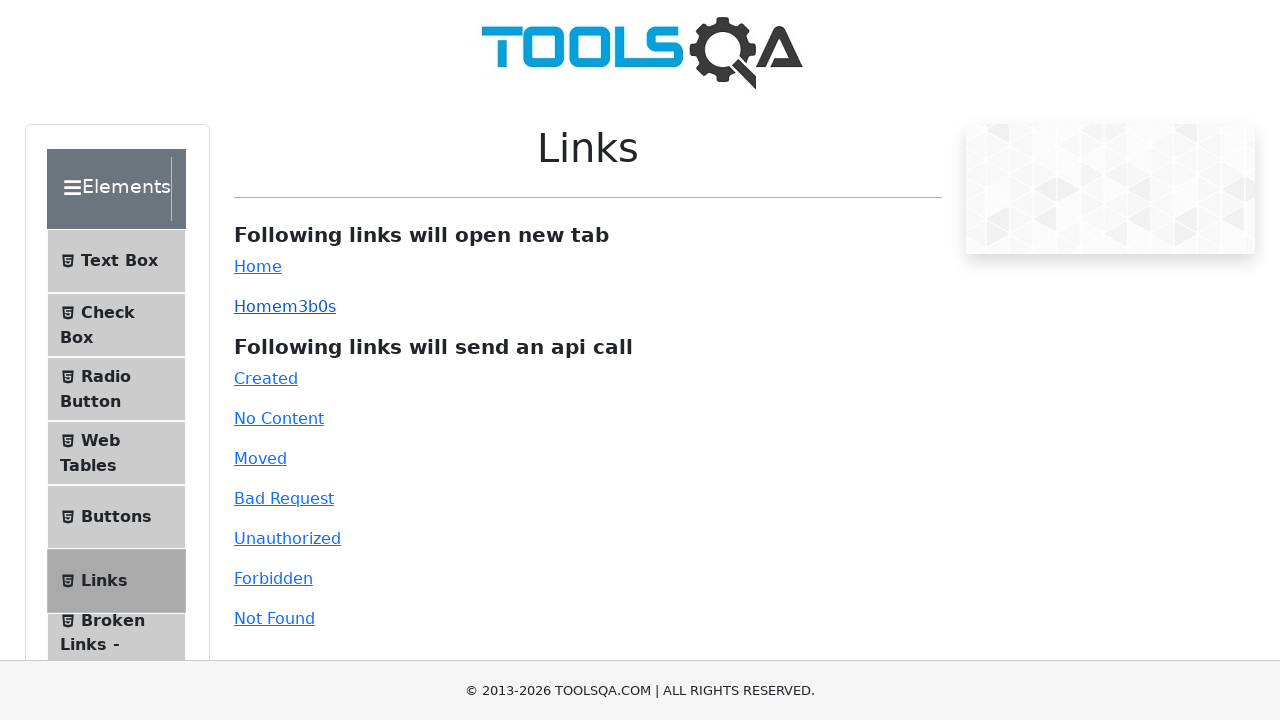

Closed new tab from dynamic link
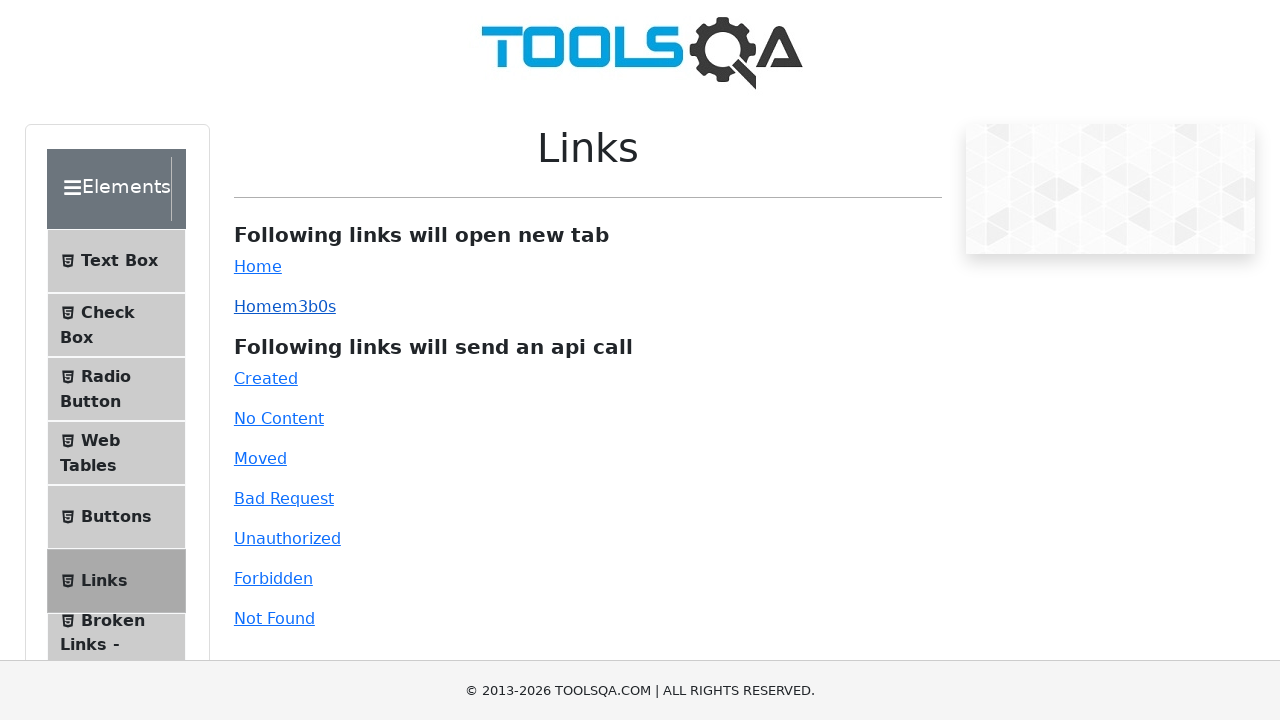

Scrolled down 500 pixels to view API response links
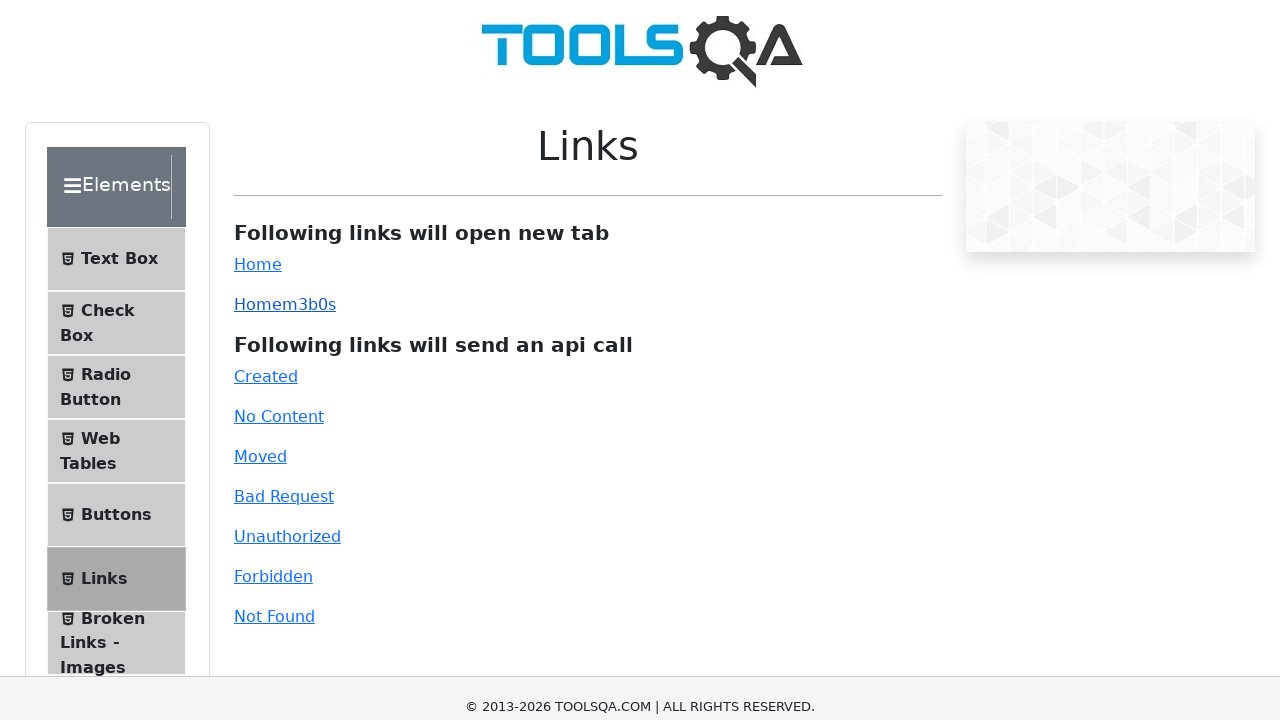

Clicked API link that returns 201 Created status at (266, 10) on #created
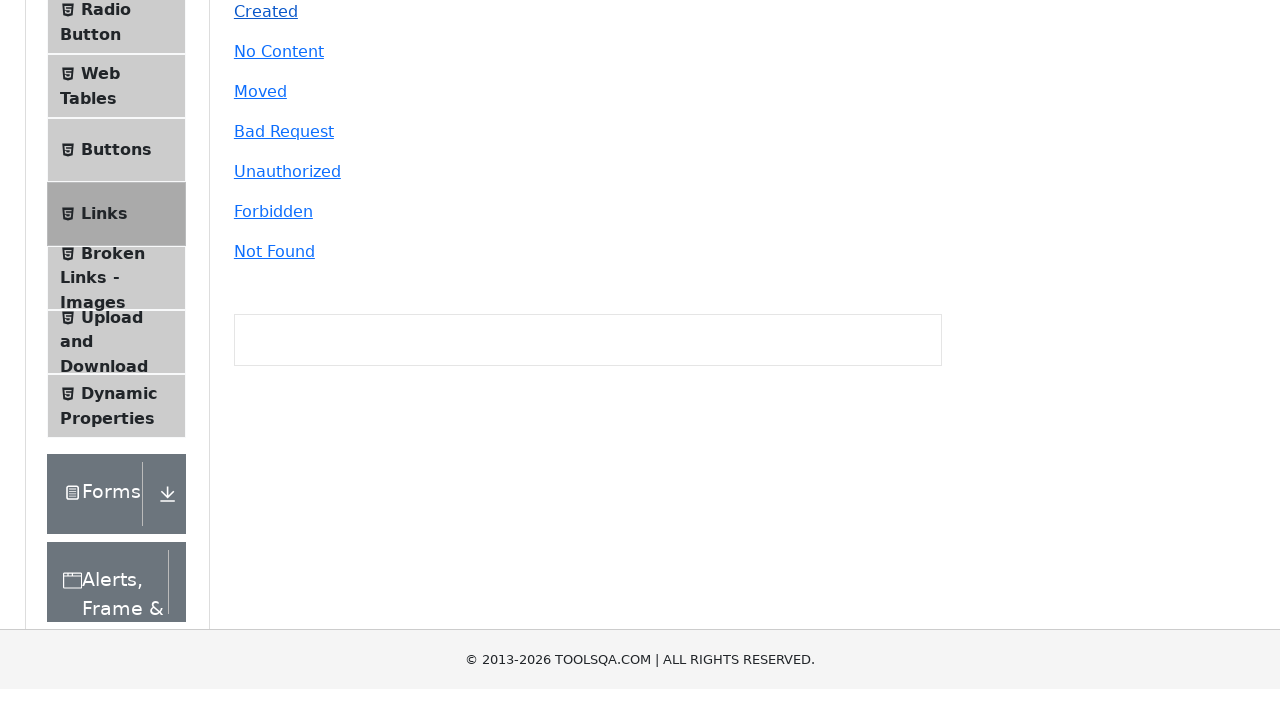

Waited 1000ms for 201 response to display
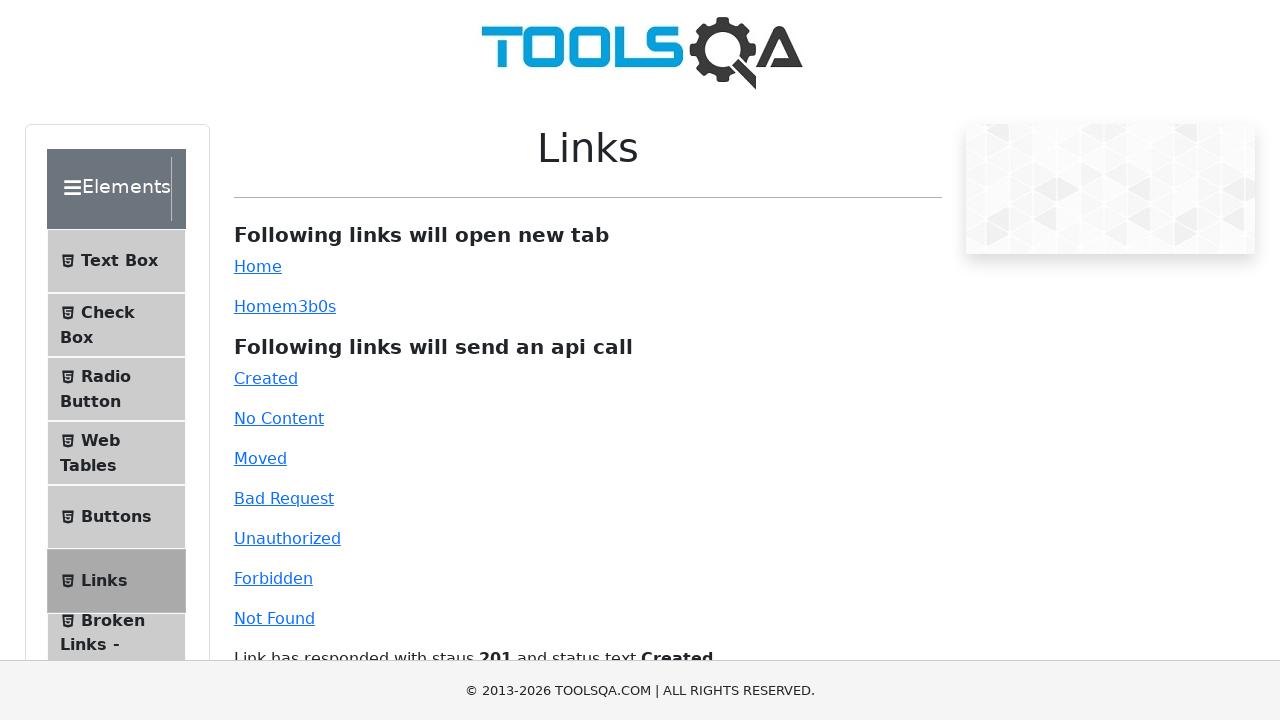

Clicked API link that returns 204 No Content status at (279, 418) on #no-content
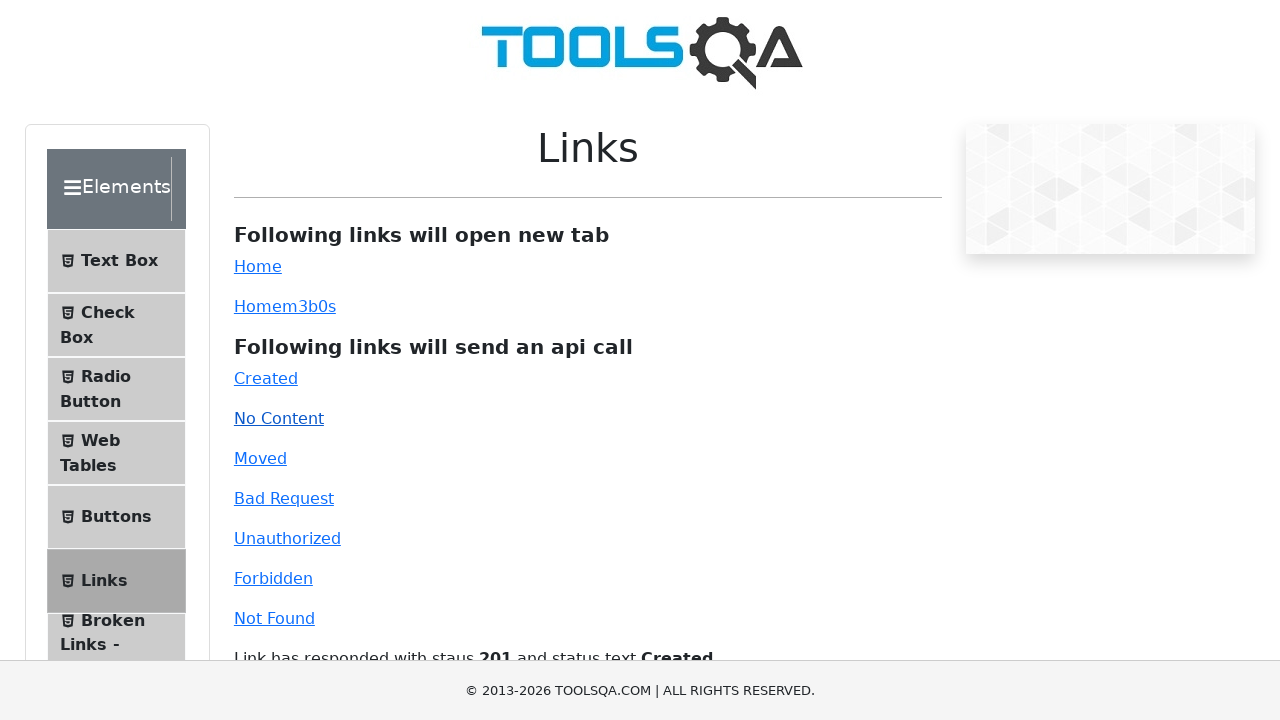

Waited 1000ms for 204 response to display
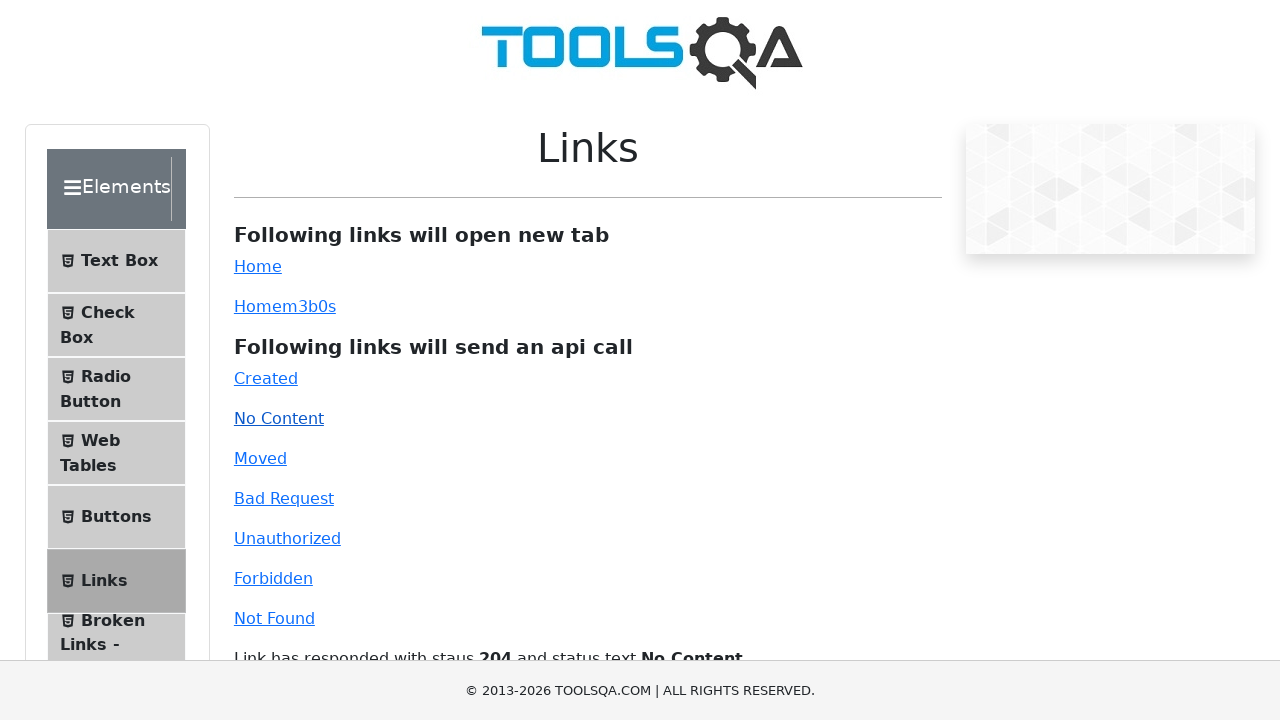

Clicked API link that returns 301 Moved Permanently status at (260, 458) on #moved
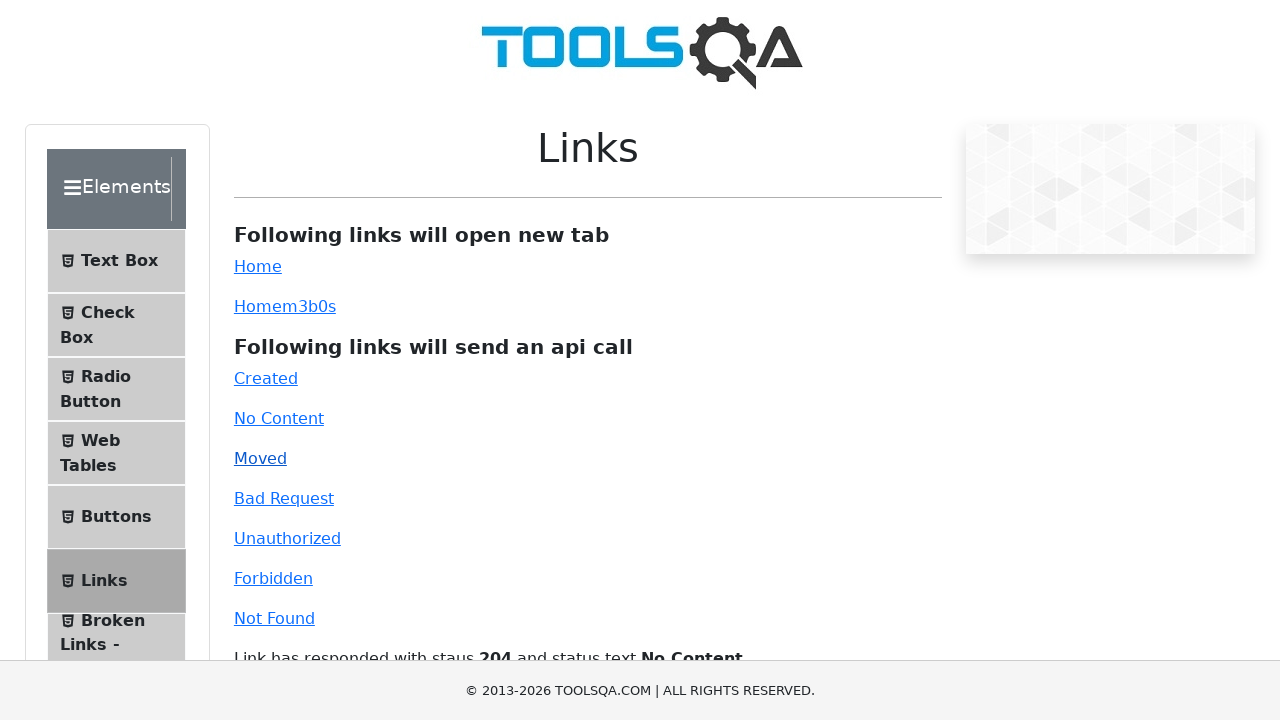

Waited 1000ms for 301 response to display
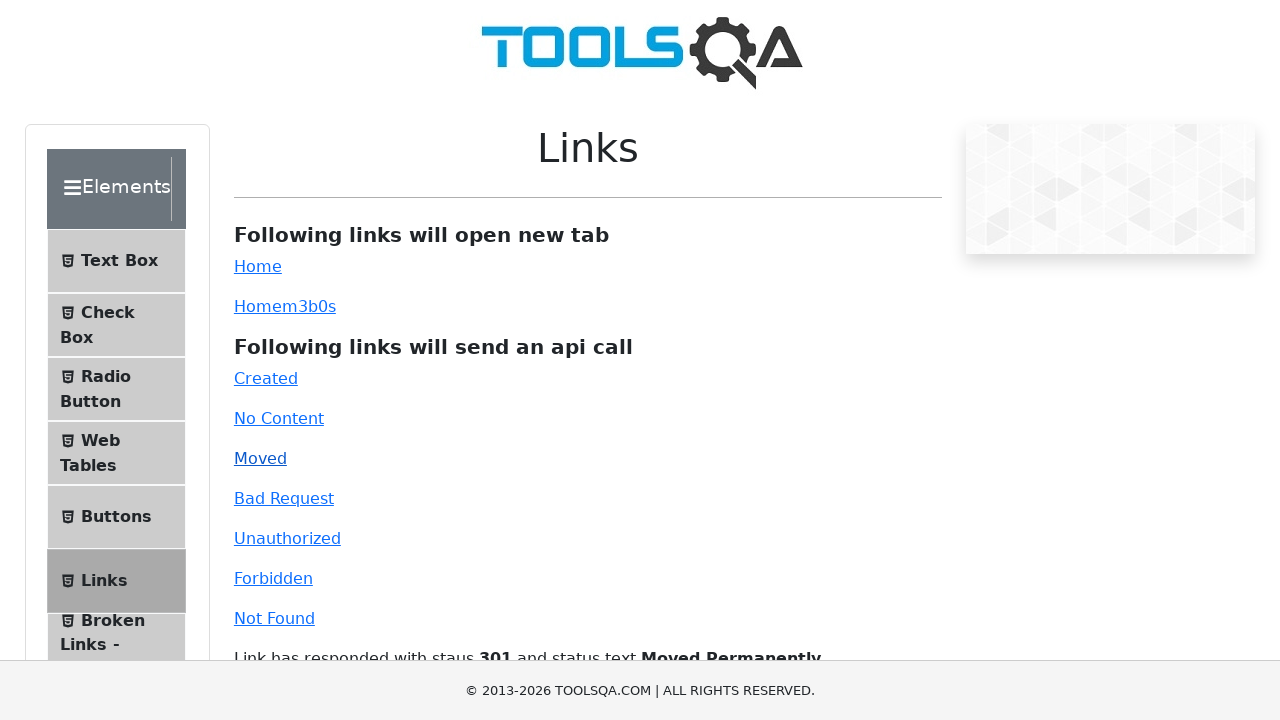

Clicked API link that returns 400 Bad Request status at (284, 498) on #bad-request
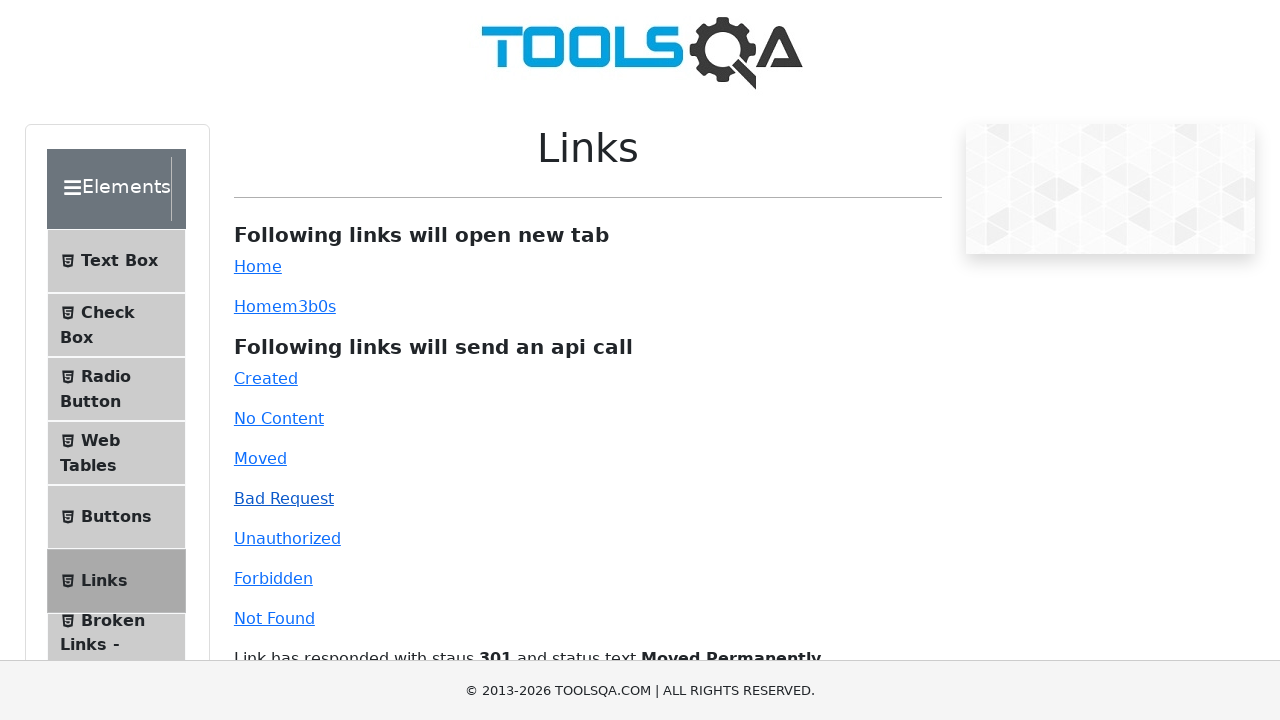

Waited 1000ms for 400 response to display
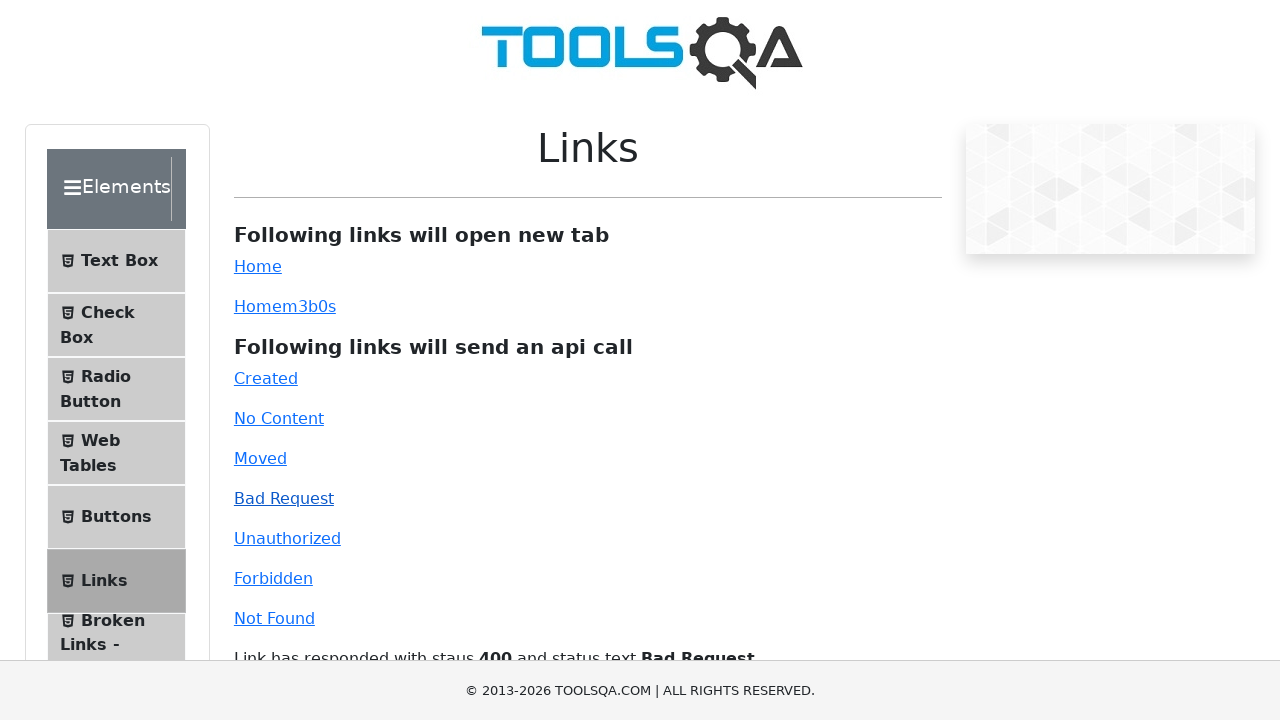

Clicked API link that returns 401 Unauthorized status at (287, 538) on #unauthorized
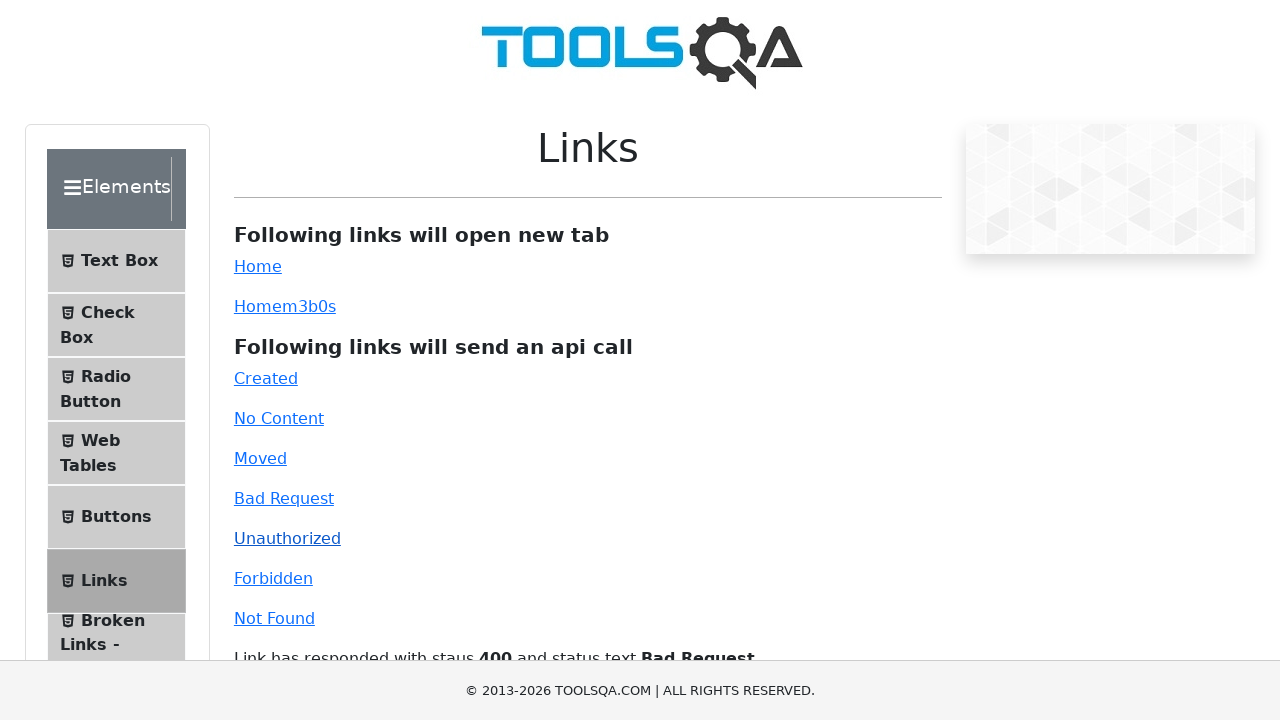

Waited 1000ms for 401 response to display
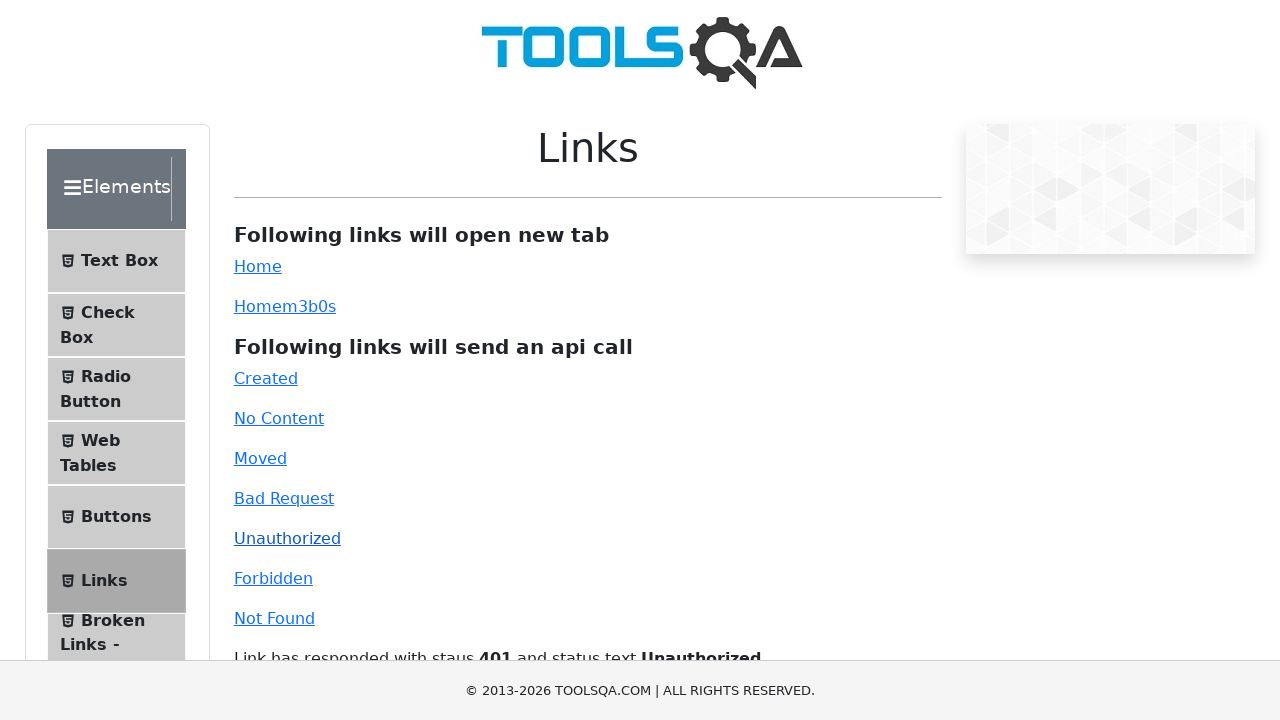

Clicked API link that returns 403 Forbidden status at (273, 578) on #forbidden
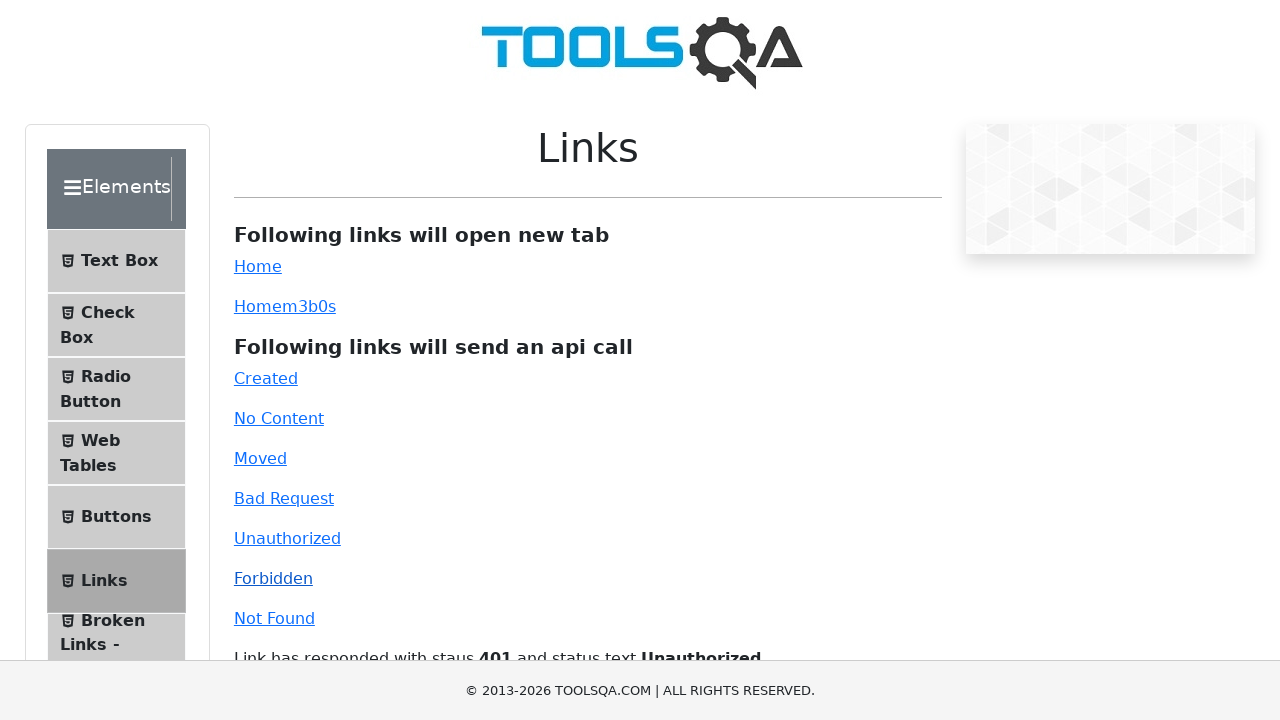

Waited 1000ms for 403 response to display
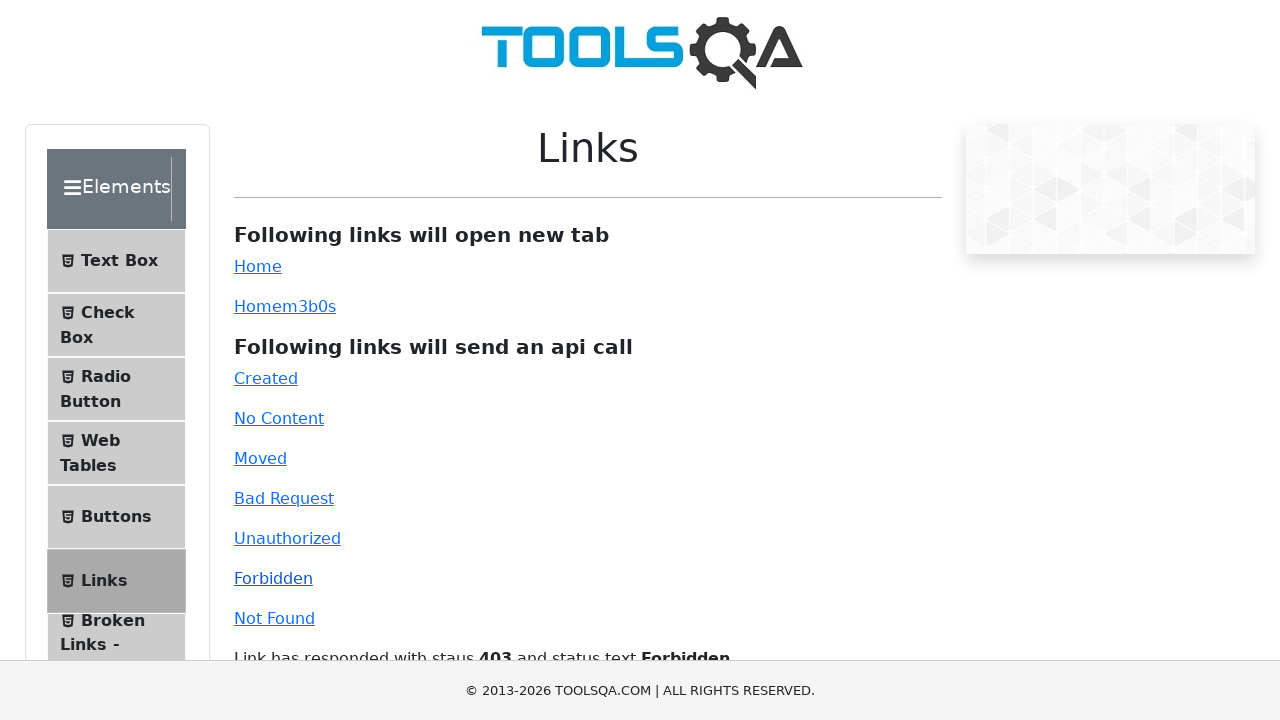

Clicked API link that returns 404 Not Found status at (274, 618) on #invalid-url
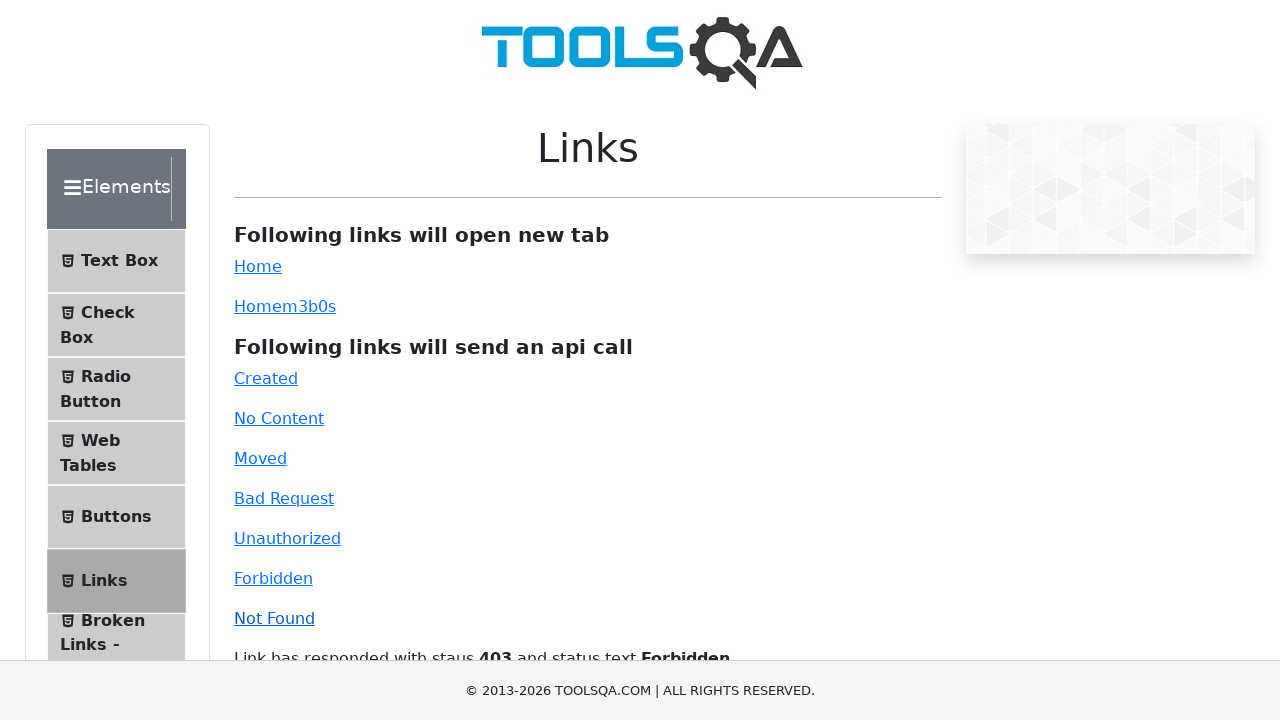

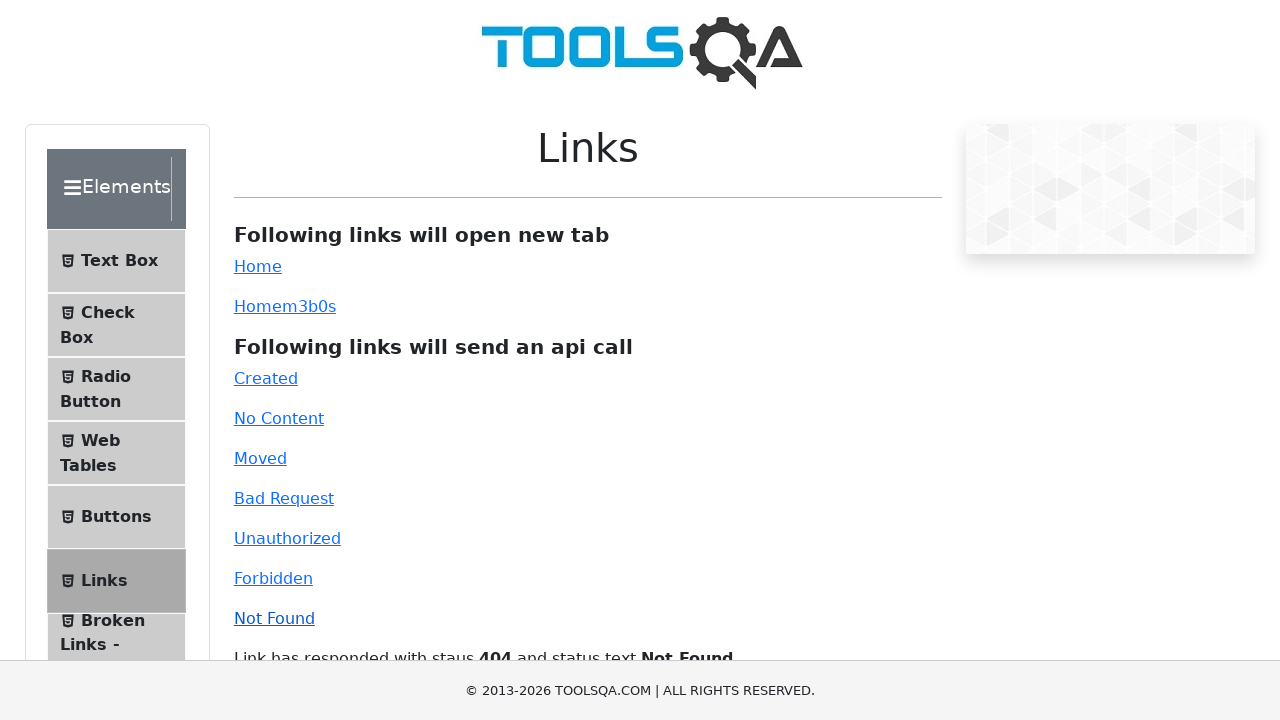